Navigates to the Playwright Python documentation website and clicks on the "Docs" link to access the documentation page

Starting URL: https://playwright.dev/python

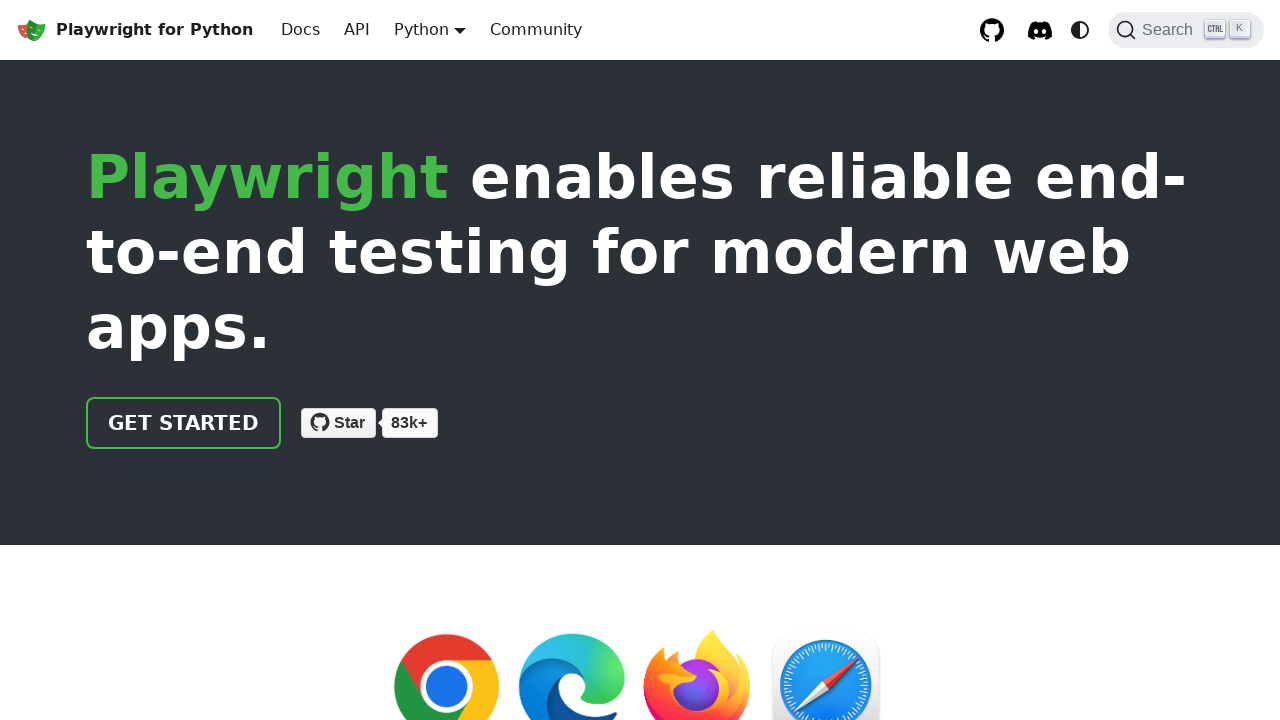

Clicked on the 'Docs' link to access the documentation page at (300, 30) on internal:role=link[name="Docs"i]
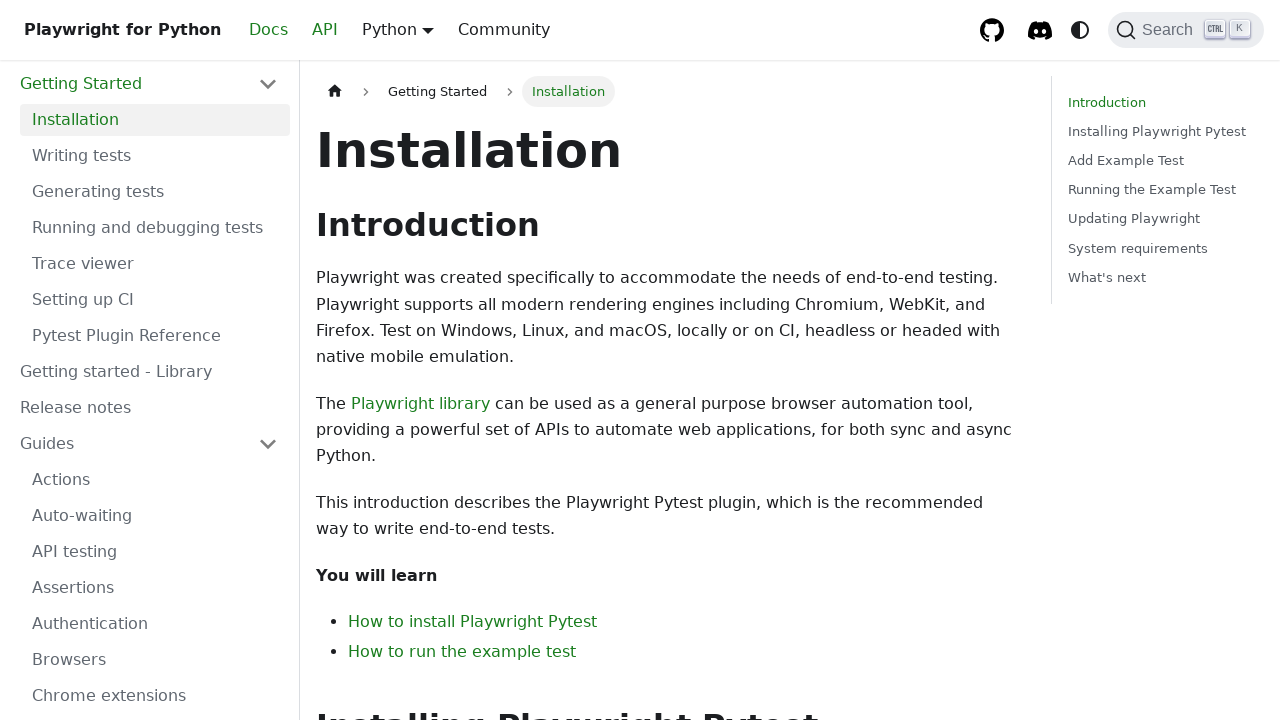

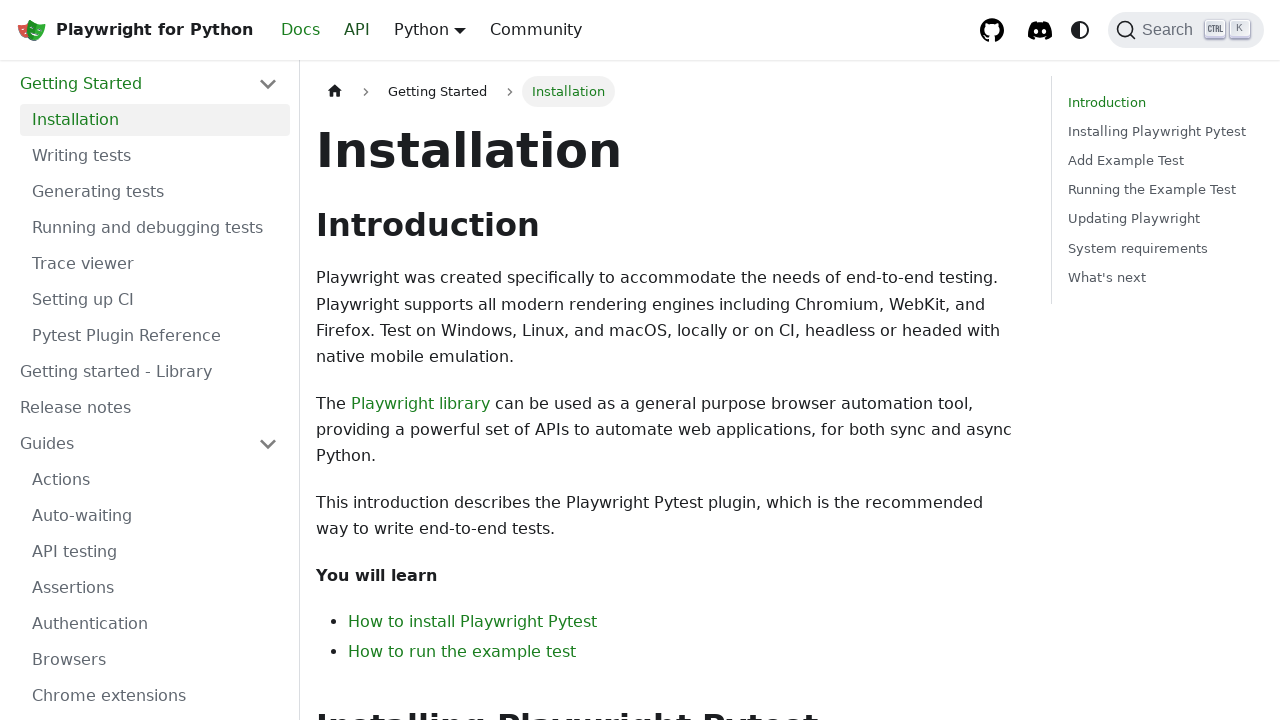